Tests navigation on a football statistics website by clicking the "All matches" button, selecting "Turkey" from the country dropdown, and verifying that match data loads in the table.

Starting URL: https://www.adamchoi.co.uk/overs/detailed

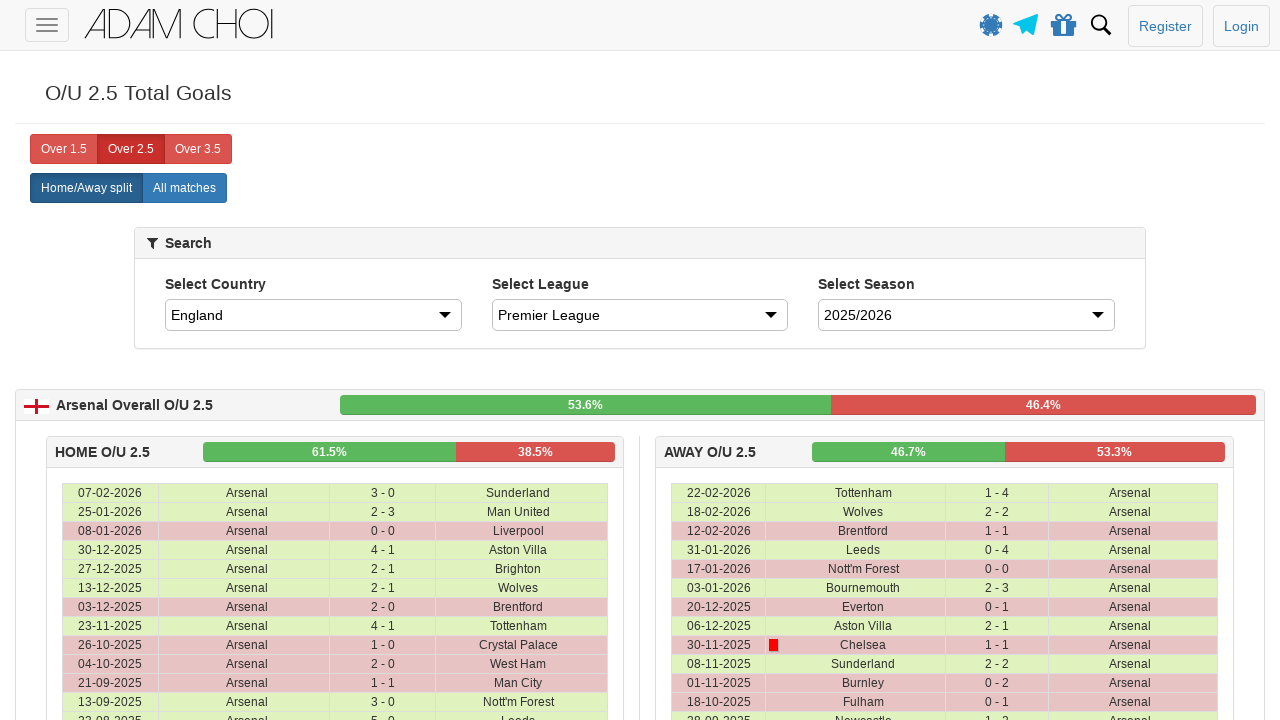

Clicked 'All matches' button at (184, 188) on xpath=//label[@analytics-event="All matches"]
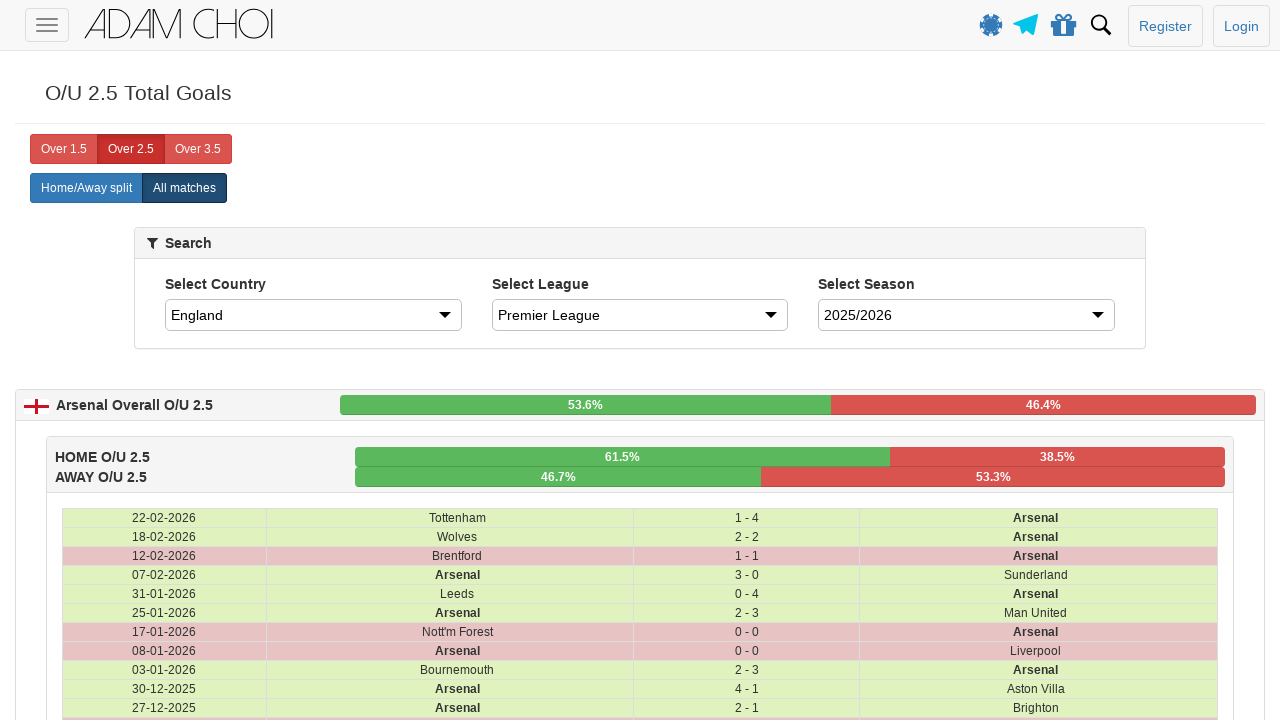

Selected 'Turkey' from country dropdown on #country
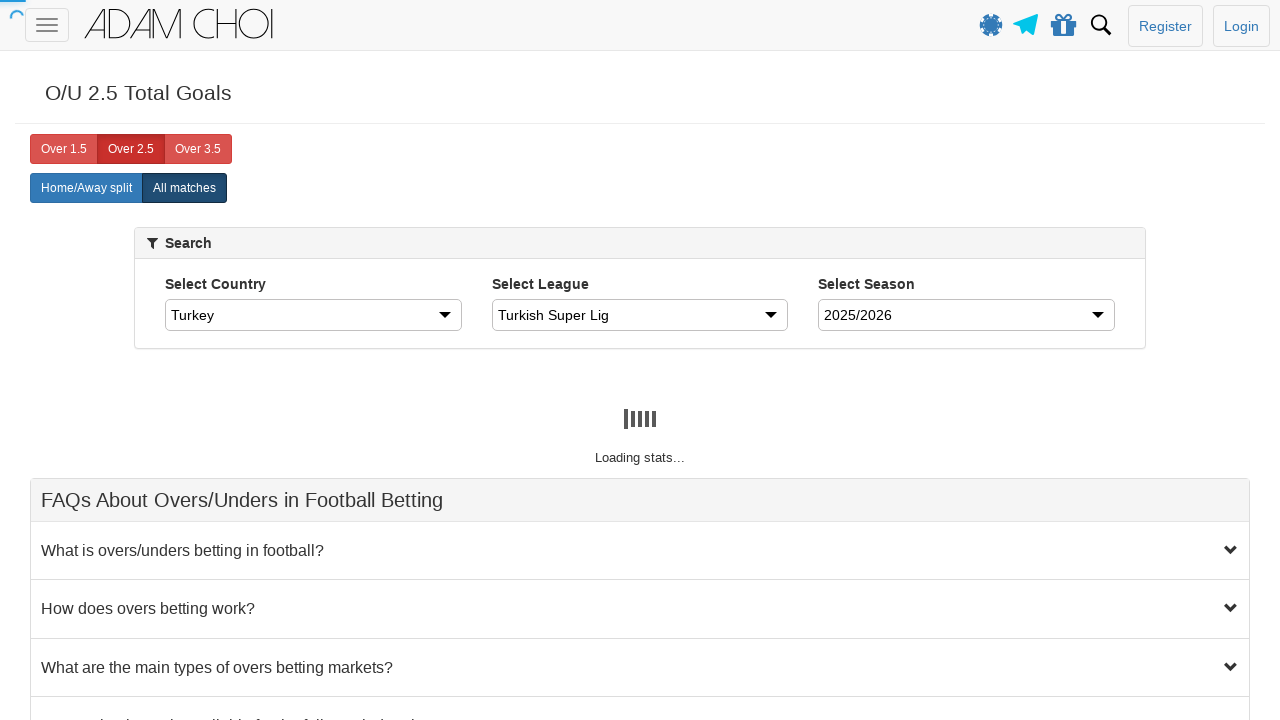

Table rows loaded
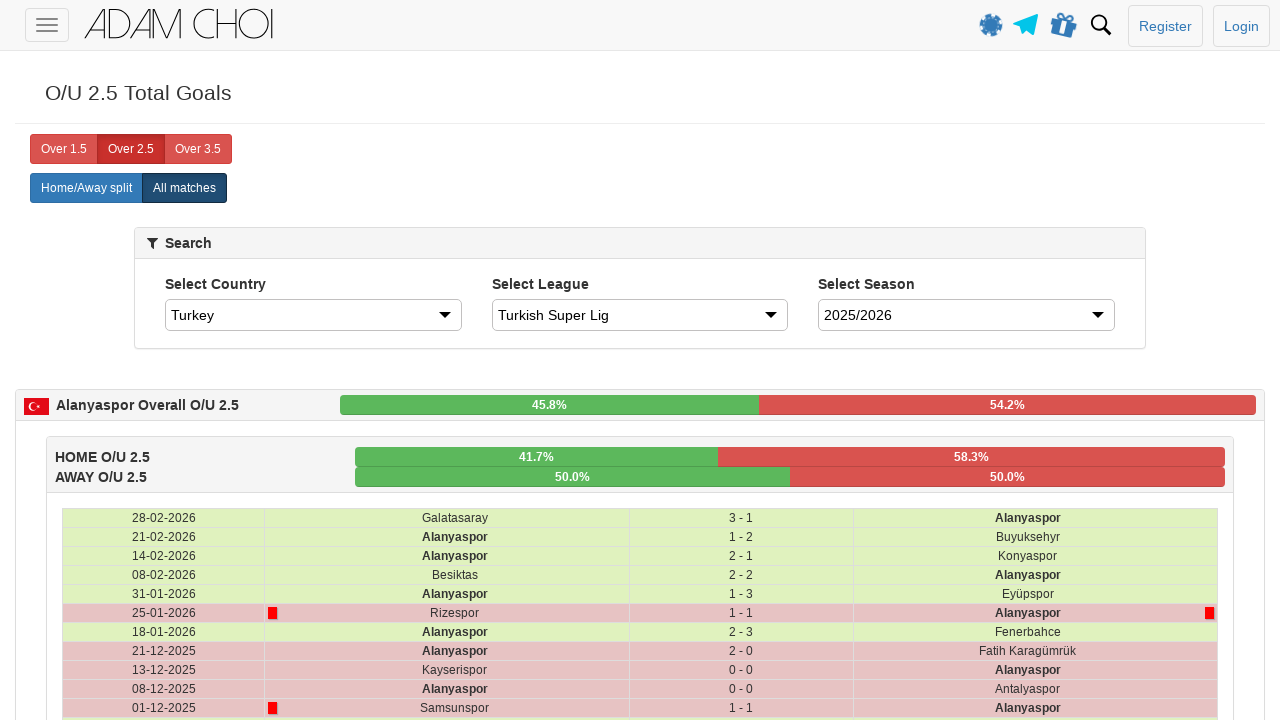

Match data verified in table cells
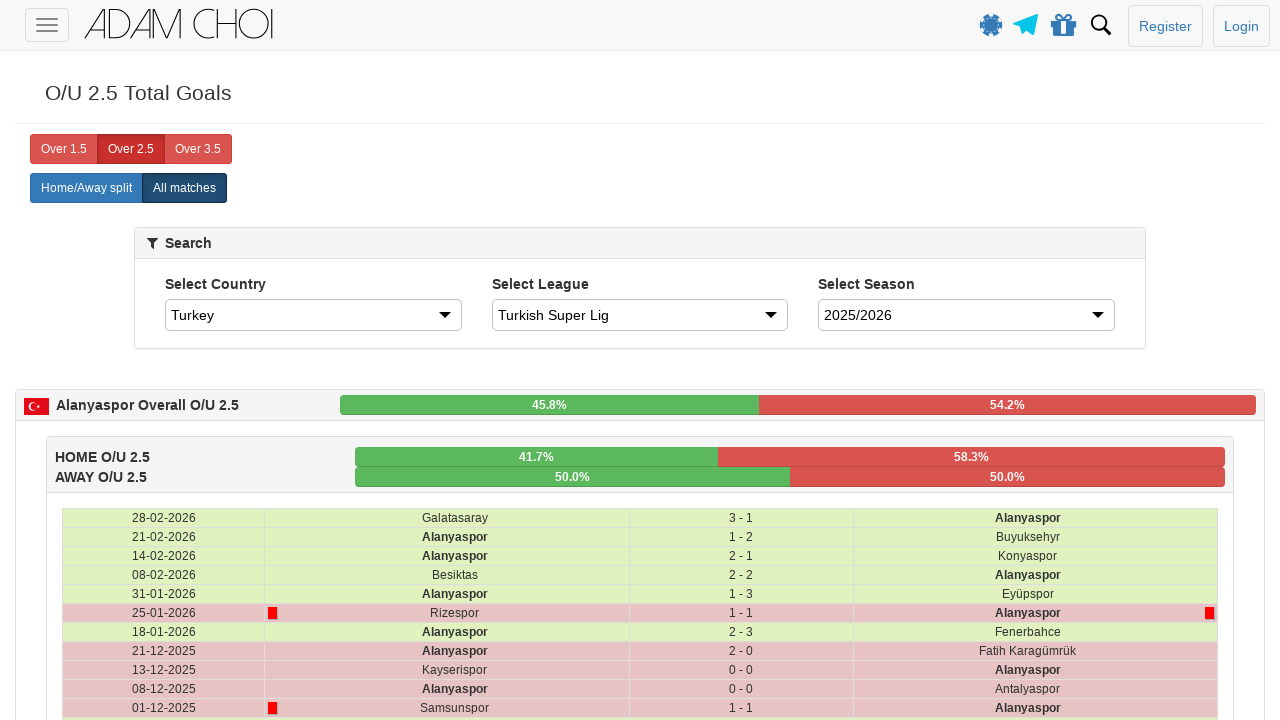

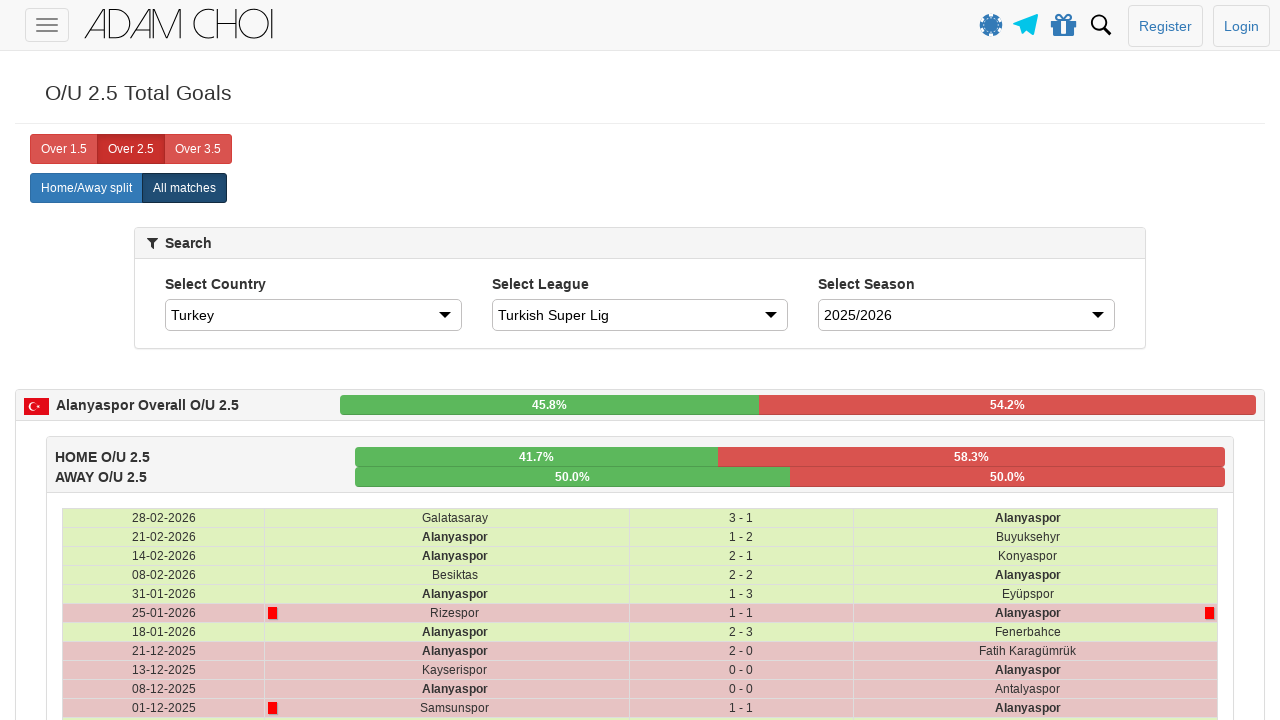